Selects an option from a dropdown menu by visible text

Starting URL: https://demoqa.com/select-menu

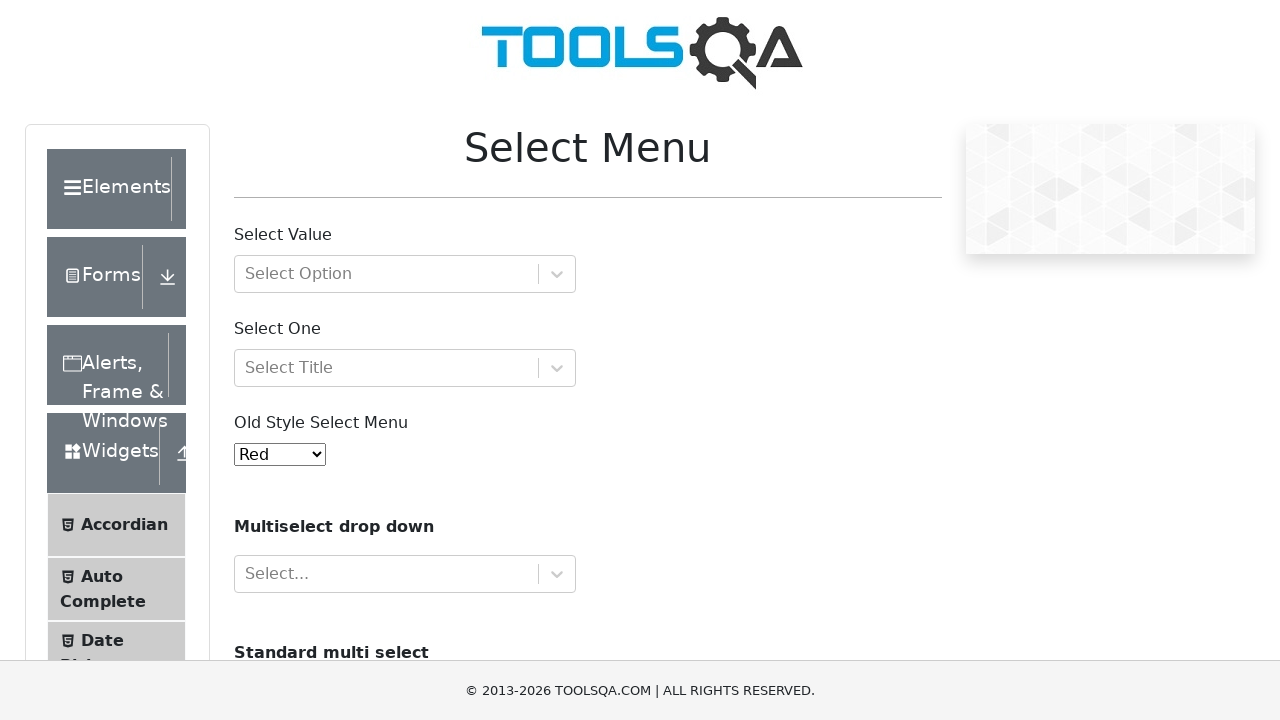

Selected 'Green' option from the old style select menu on #oldSelectMenu
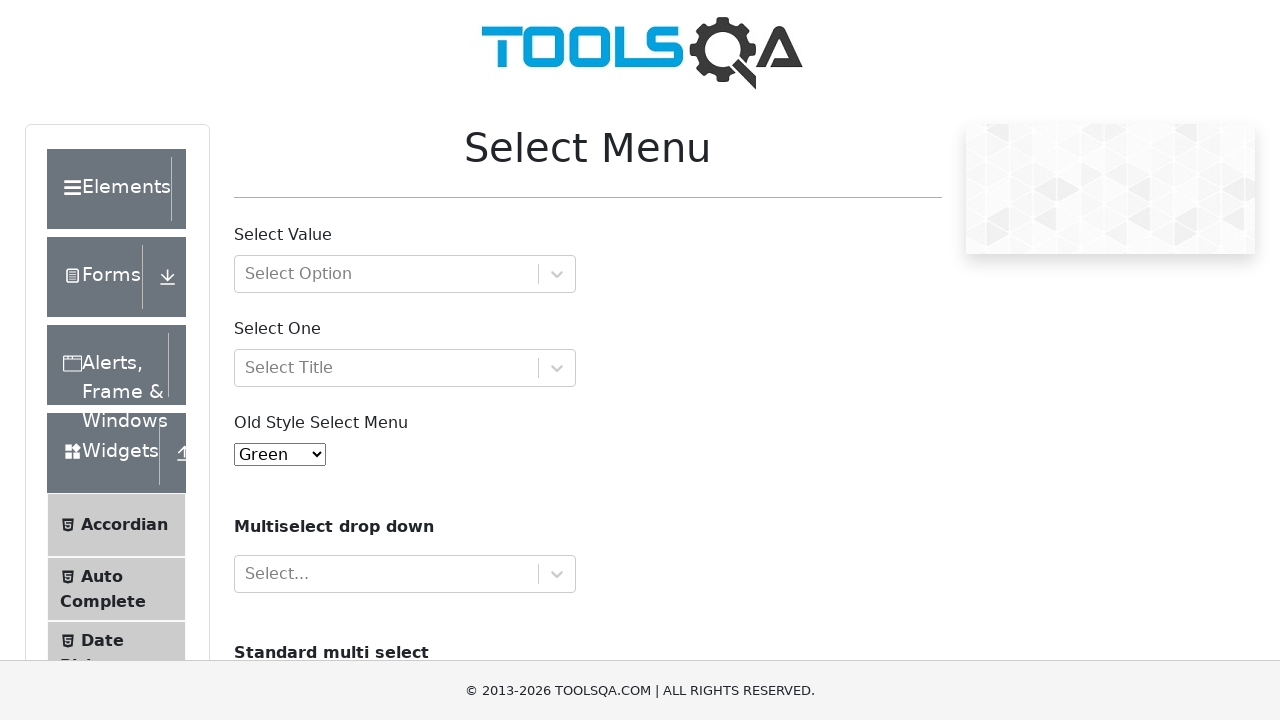

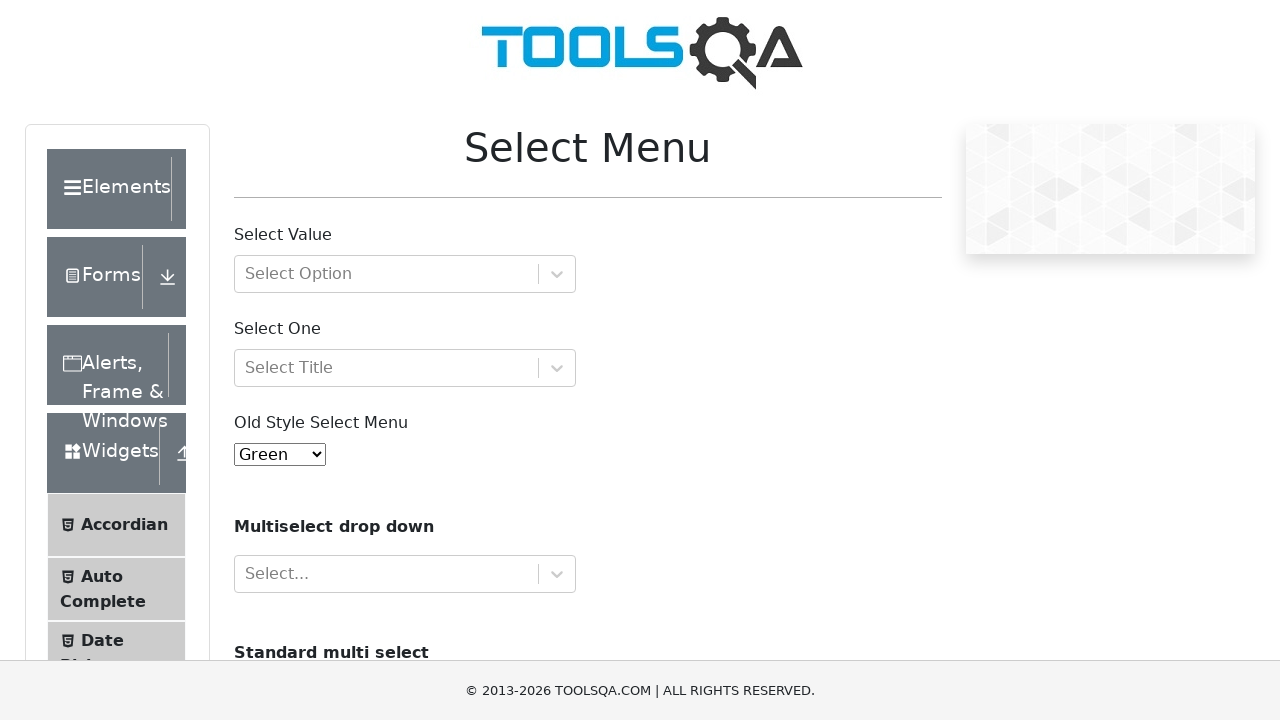